Tests resizing a box without restrictions by dragging the resize handle 40 pixels in both horizontal and vertical directions

Starting URL: https://demoqa.com/resizable

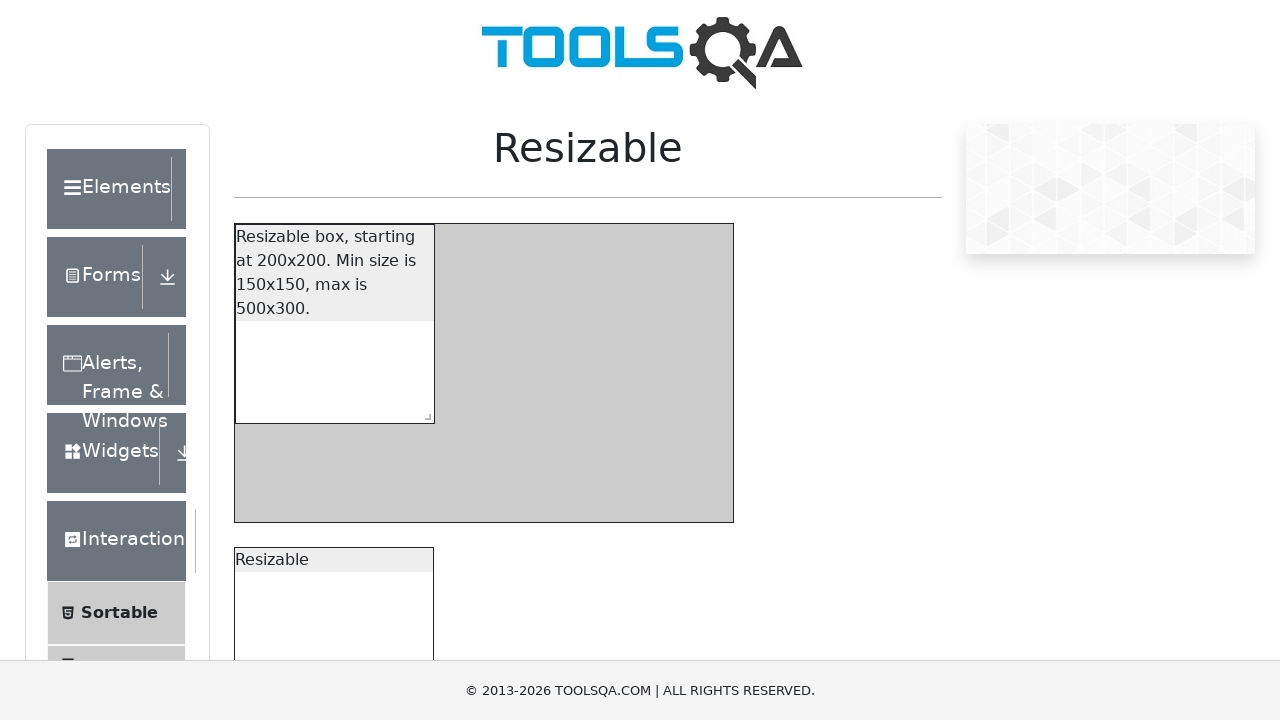

Scrolled to view the unrestricted resizable box
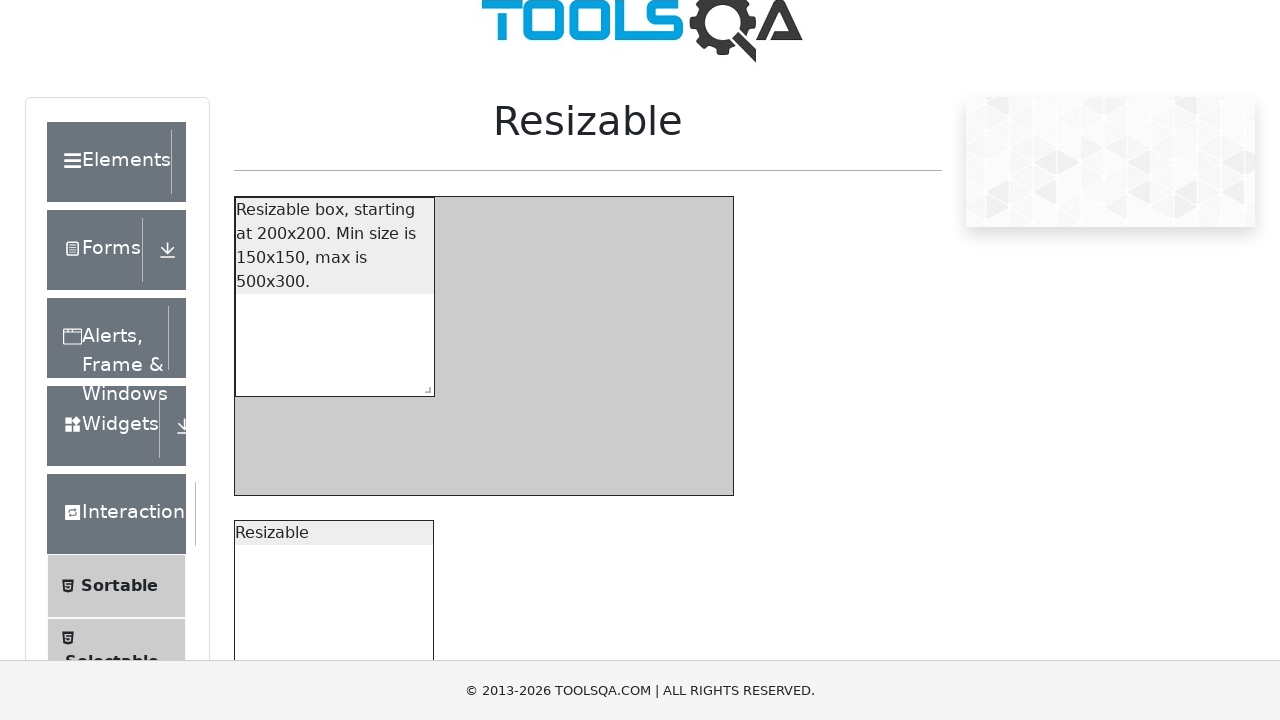

Located the unrestricted resizable box and its resize handle
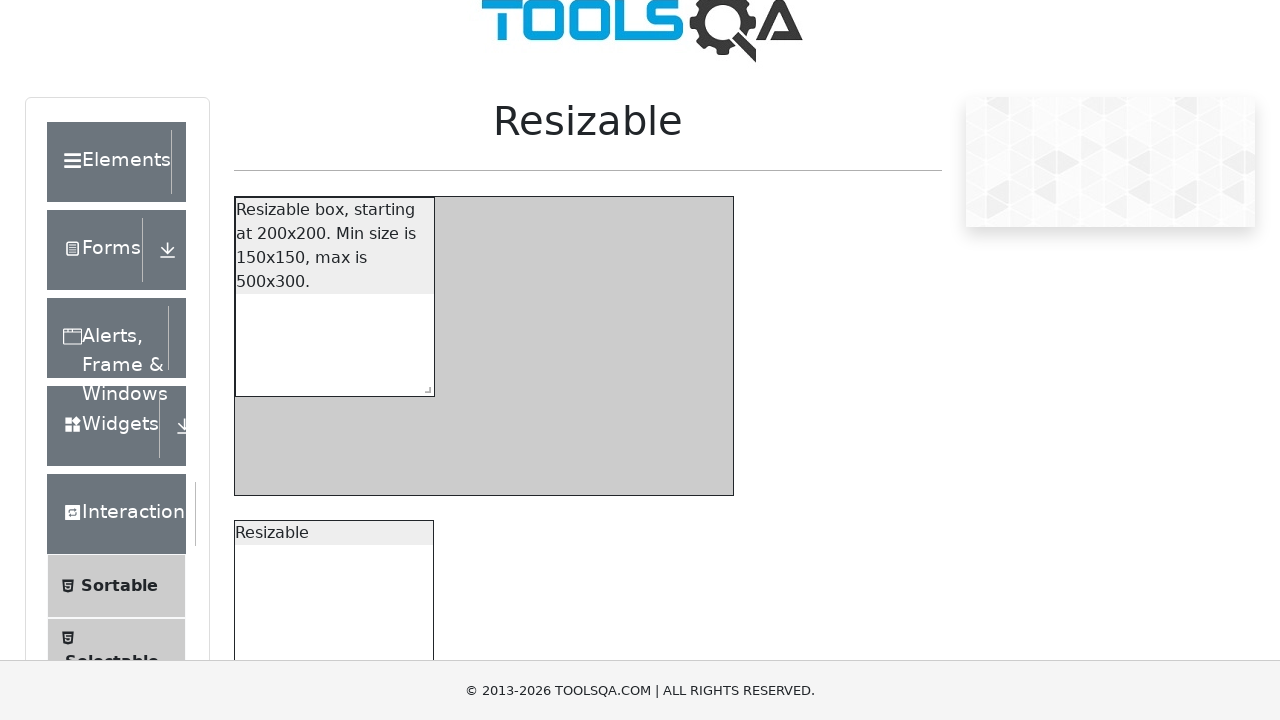

Dragged the resize handle 40 pixels in x and y directions at (453, 372)
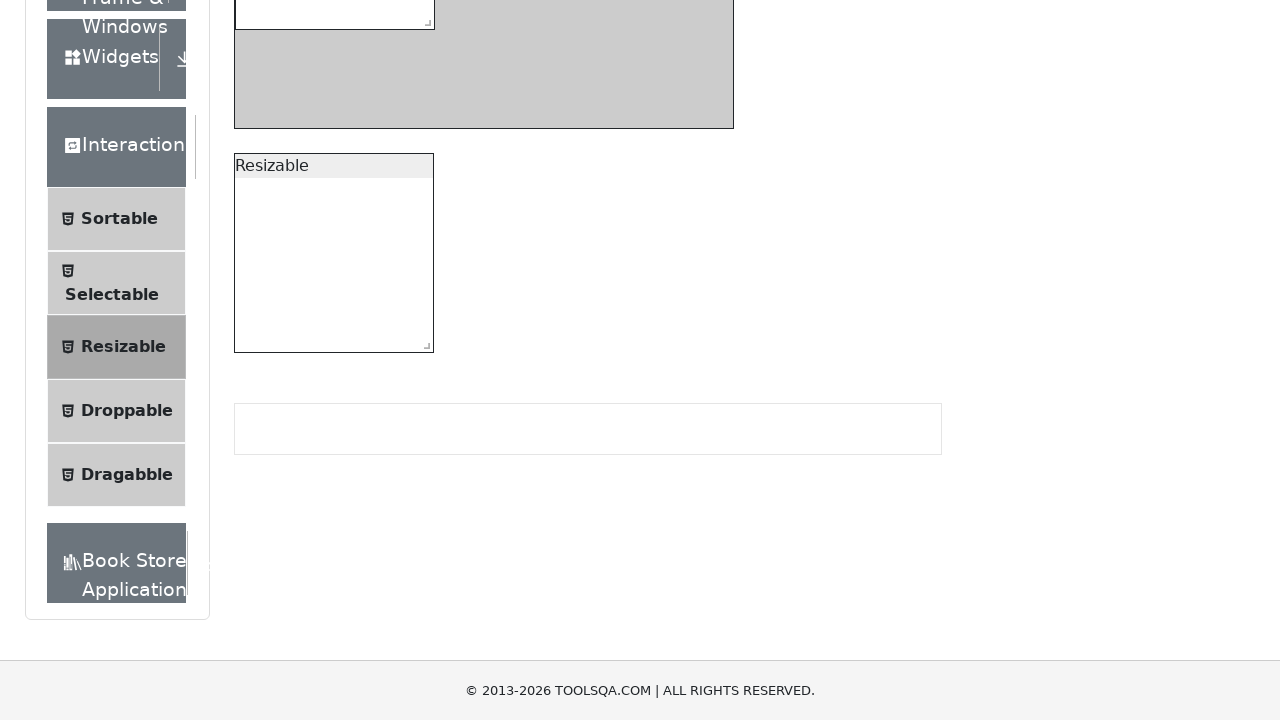

Waited for resize animation to complete
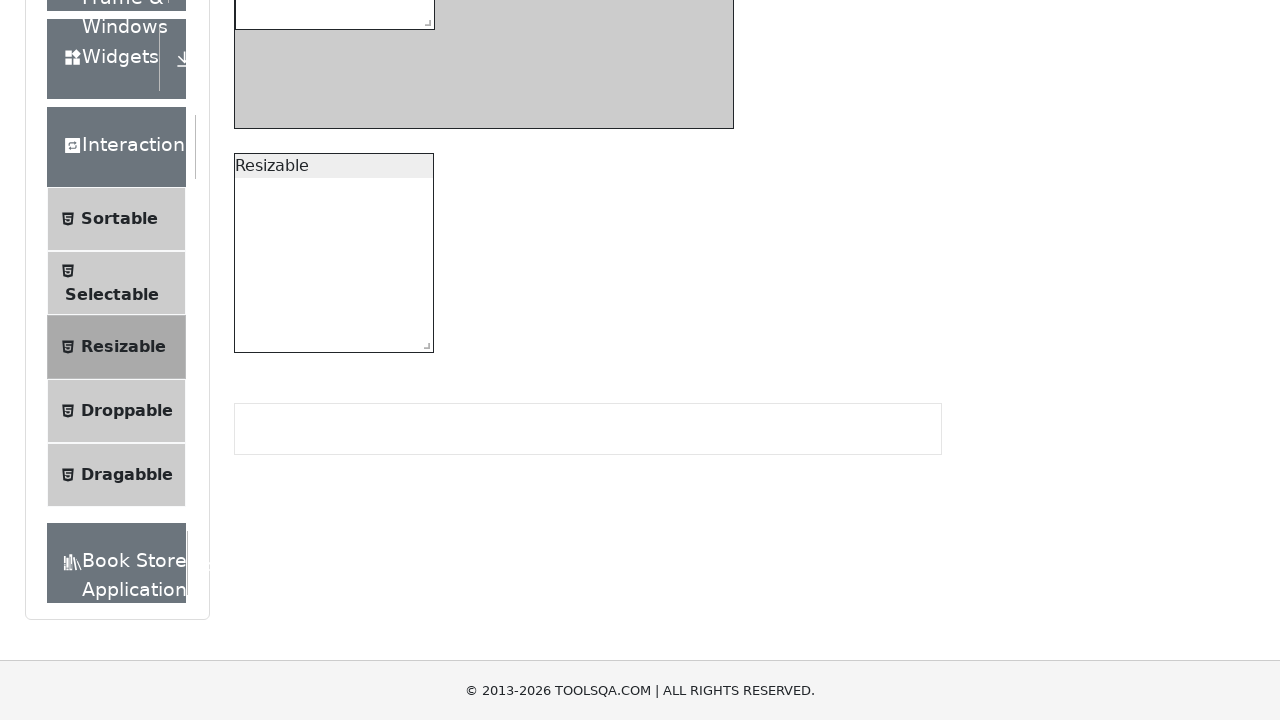

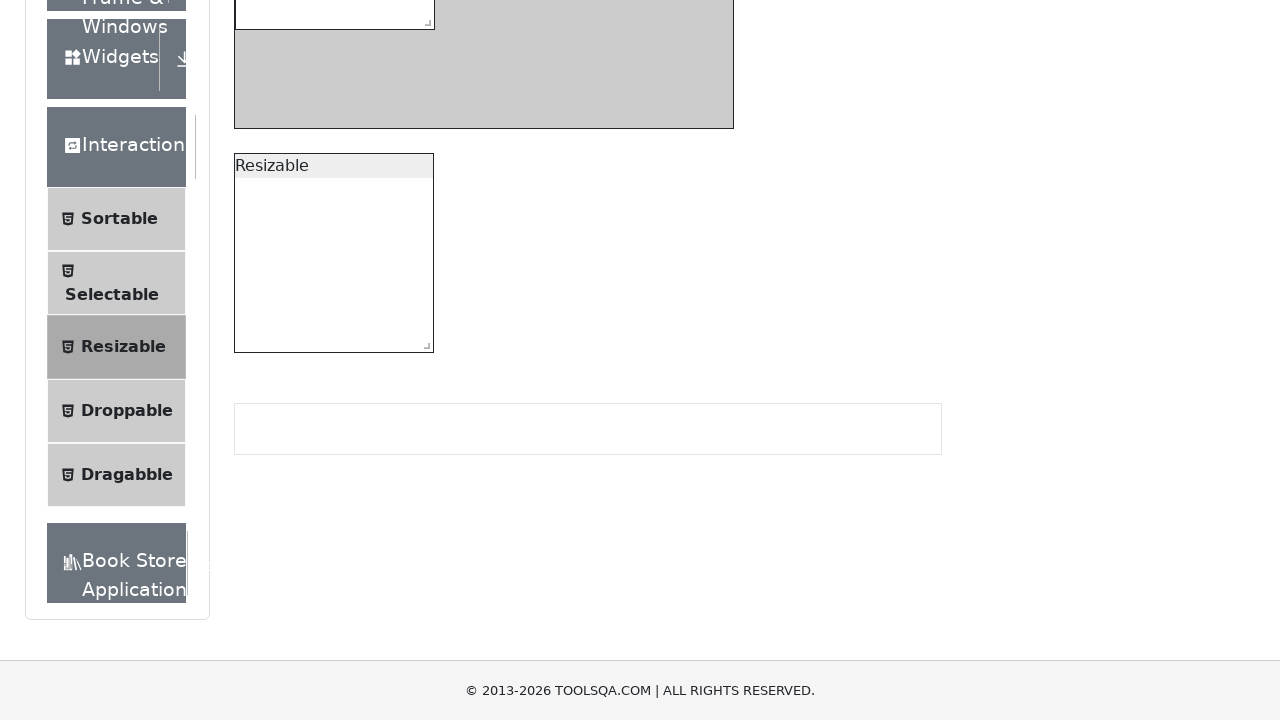